Tests e-commerce shopping flow by searching for products containing "ca", finding Cashews in the results, adding it to cart, and proceeding through checkout to place an order.

Starting URL: https://rahulshettyacademy.com/seleniumPractise/#/

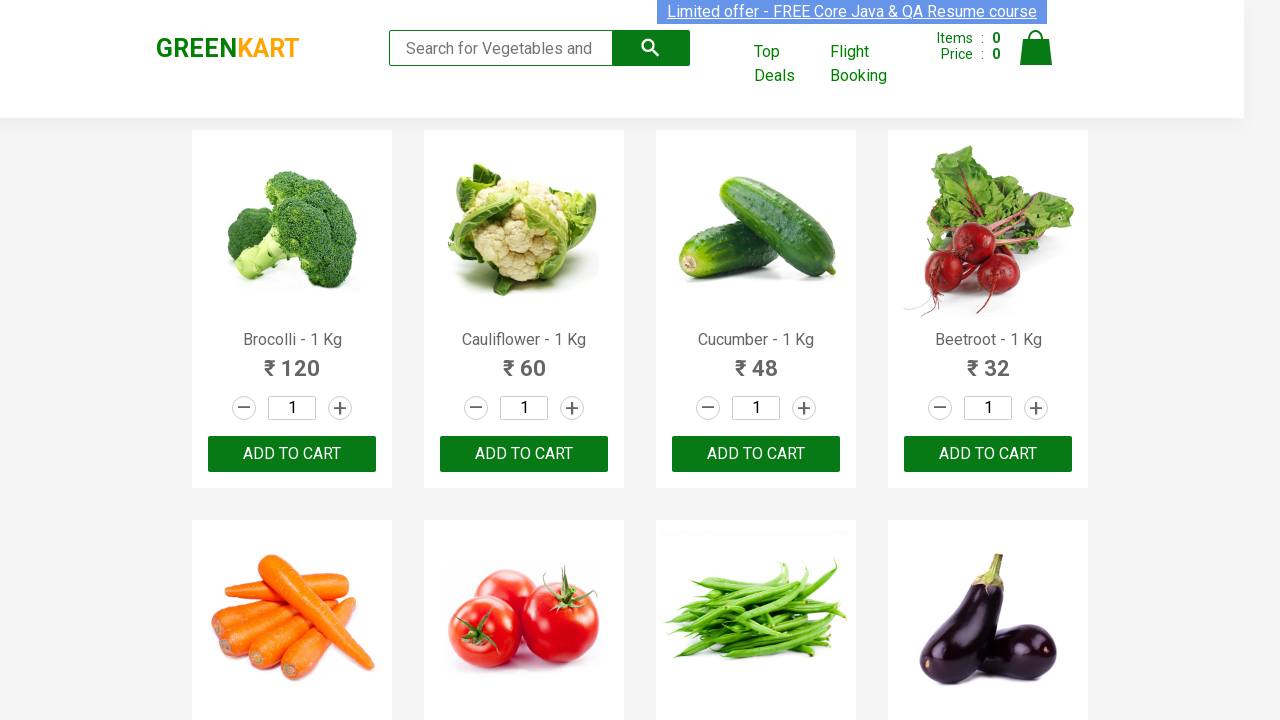

Filled search box with 'ca' on .search-keyword
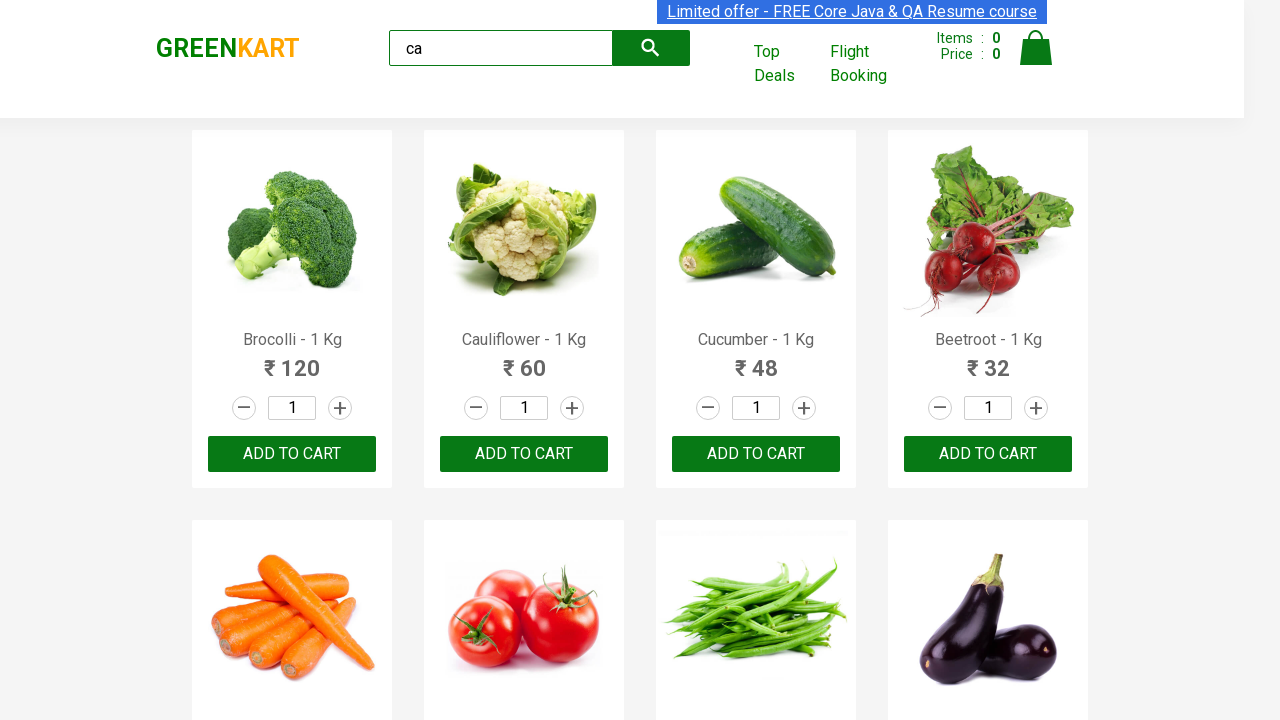

Waited 2 seconds for search results to load
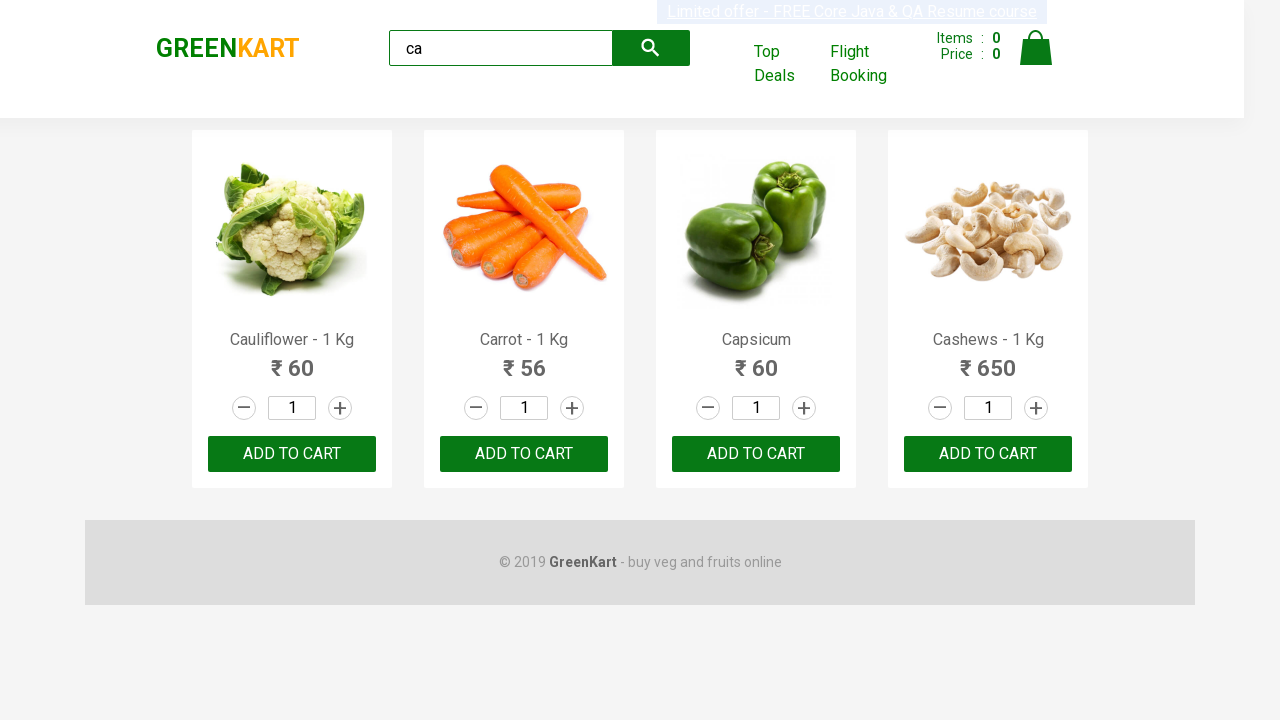

Product elements loaded and visible
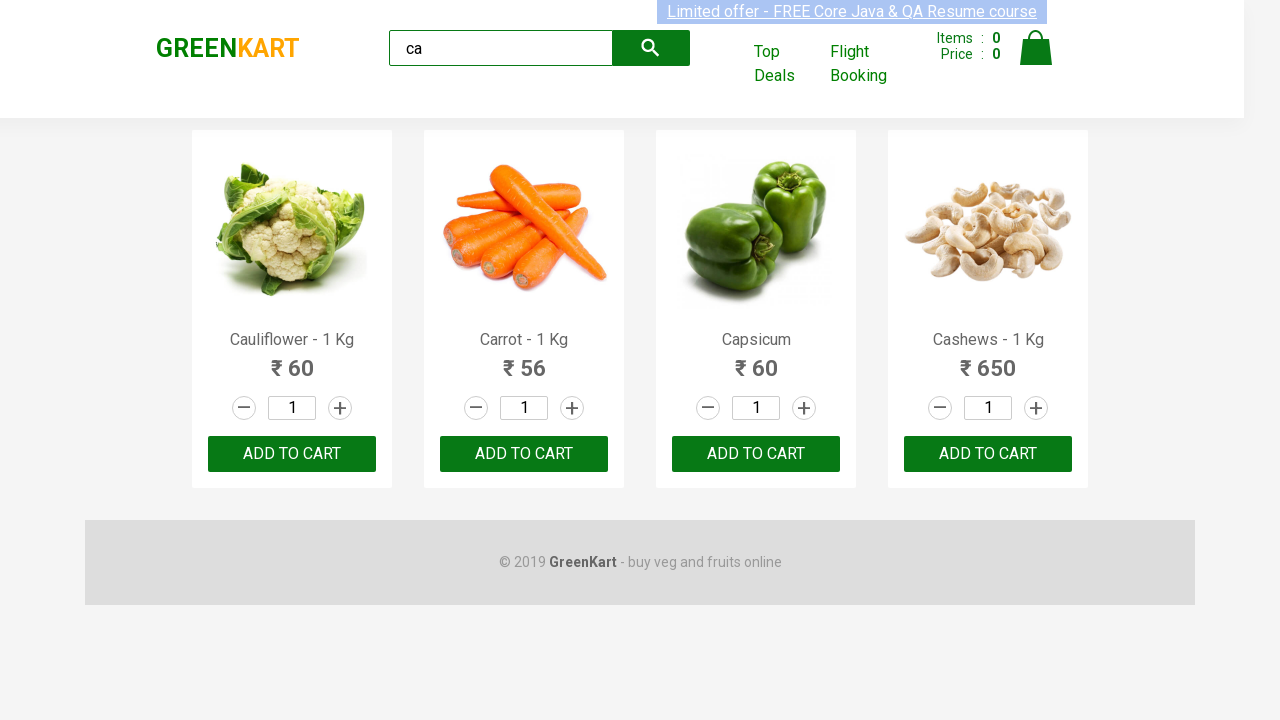

Verified 4 products are displayed in search results
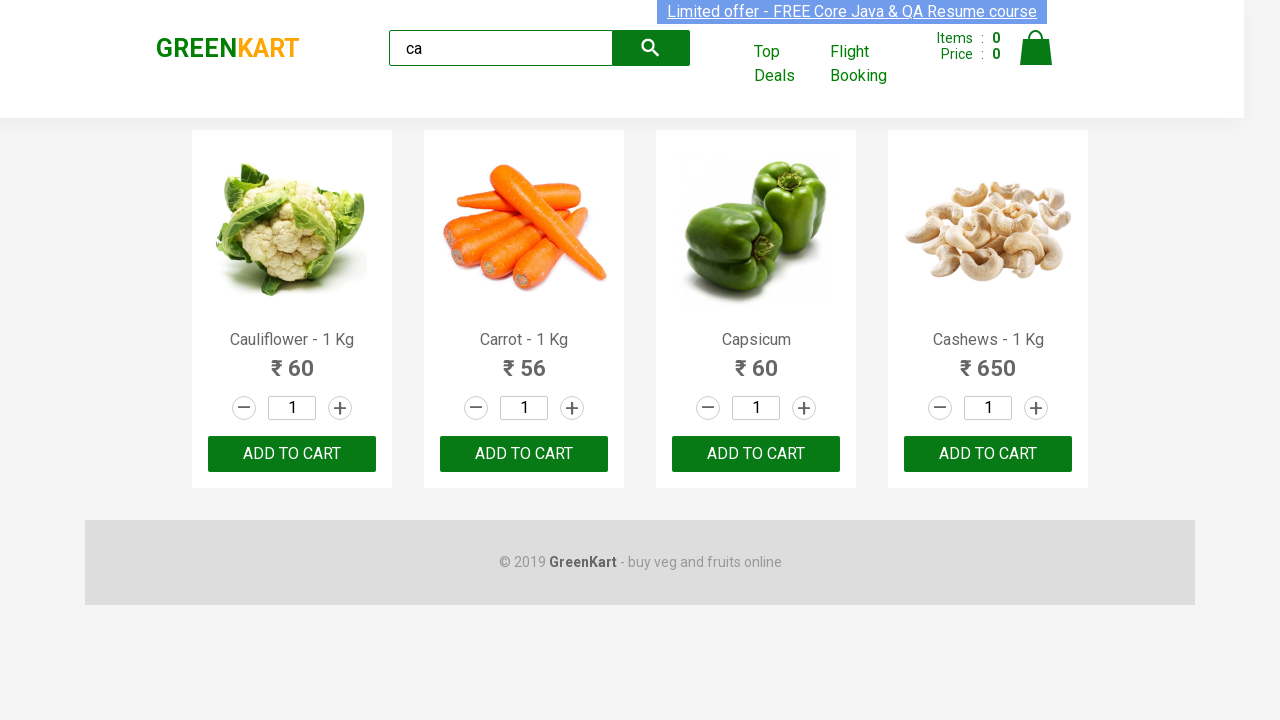

Found Cashews product and clicked ADD TO CART button at (988, 454) on .products .product >> nth=3 >> button
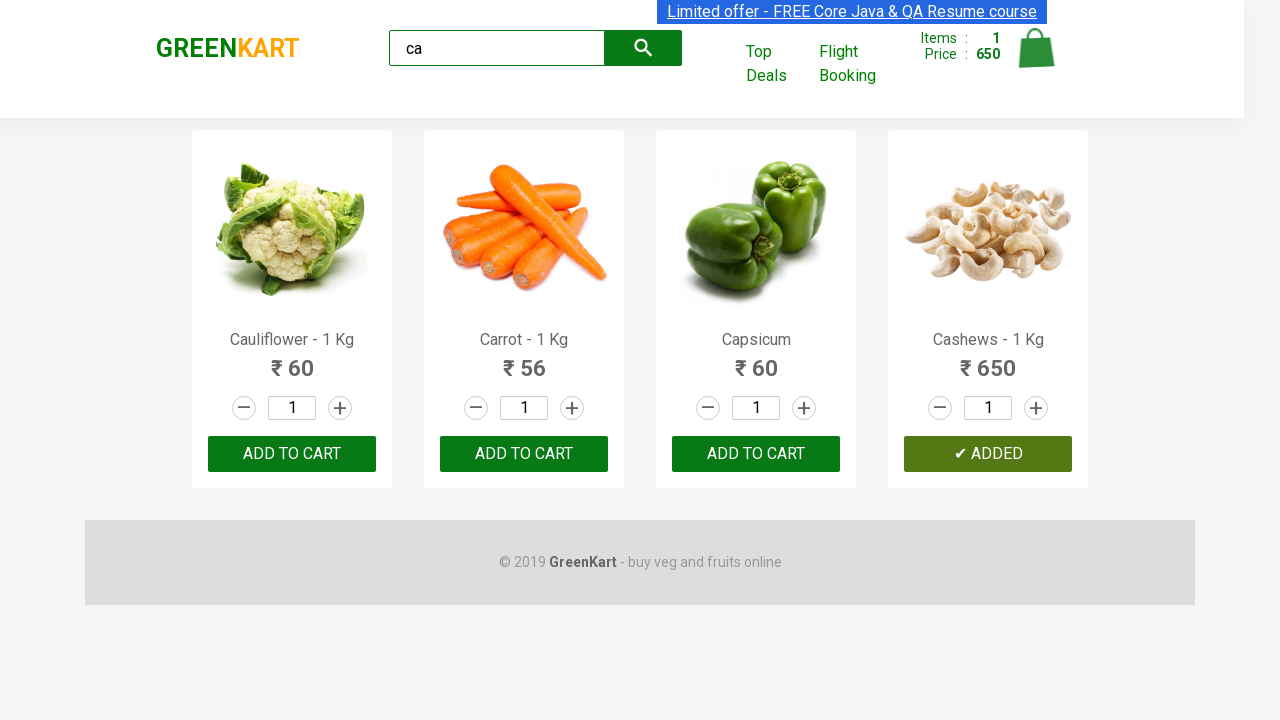

Clicked on cart icon to open shopping cart at (1036, 48) on .cart-icon img
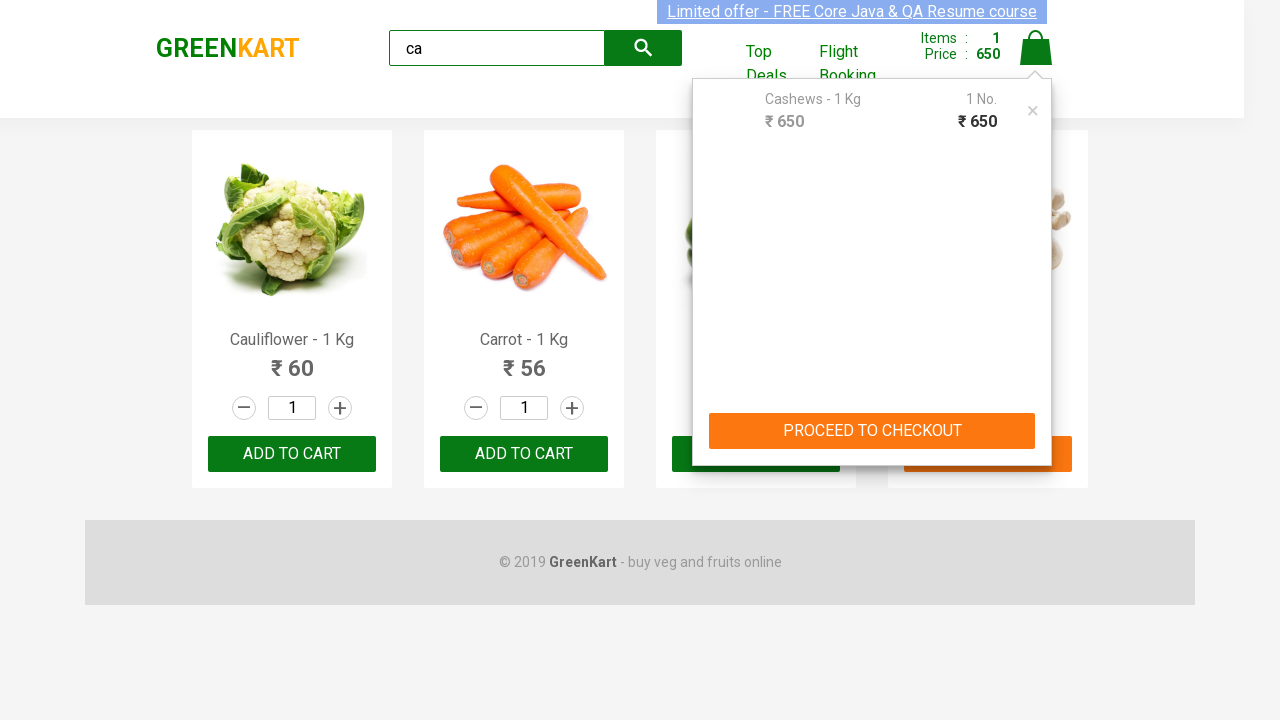

Clicked PROCEED TO CHECKOUT button at (872, 431) on text=PROCEED TO CHECKOUT
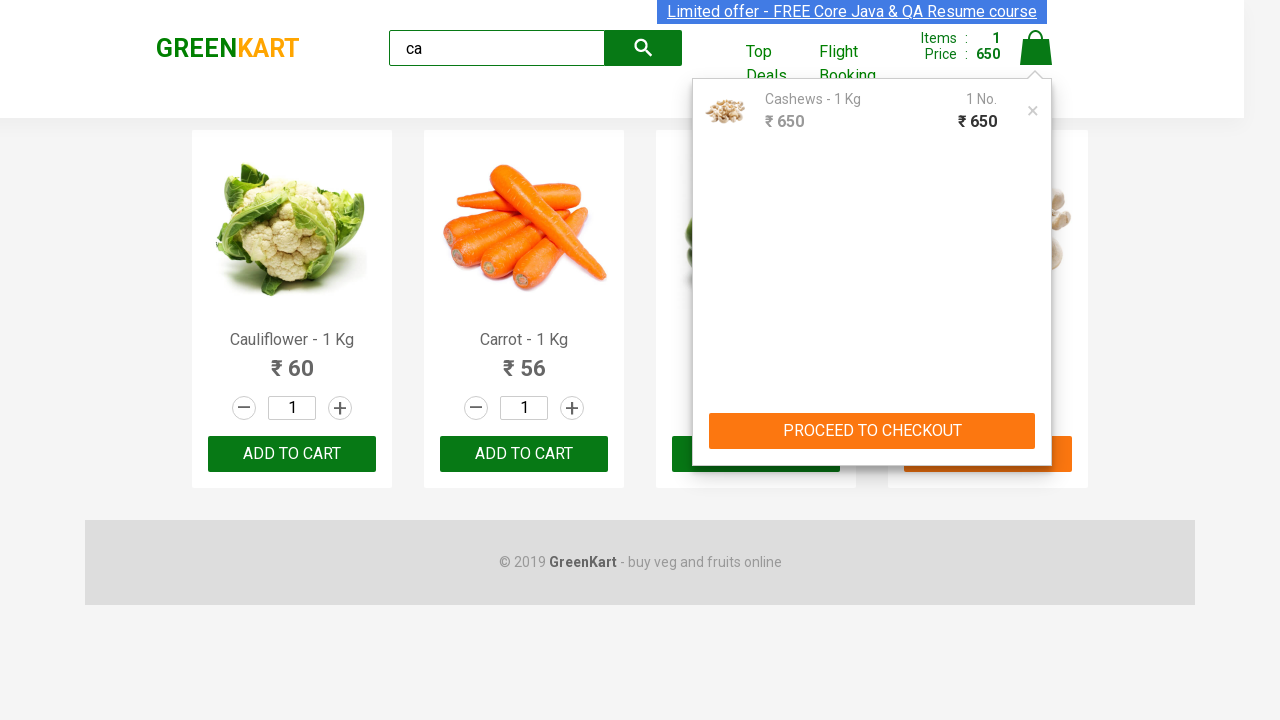

Clicked Place Order button to complete purchase at (1036, 420) on text=Place Order
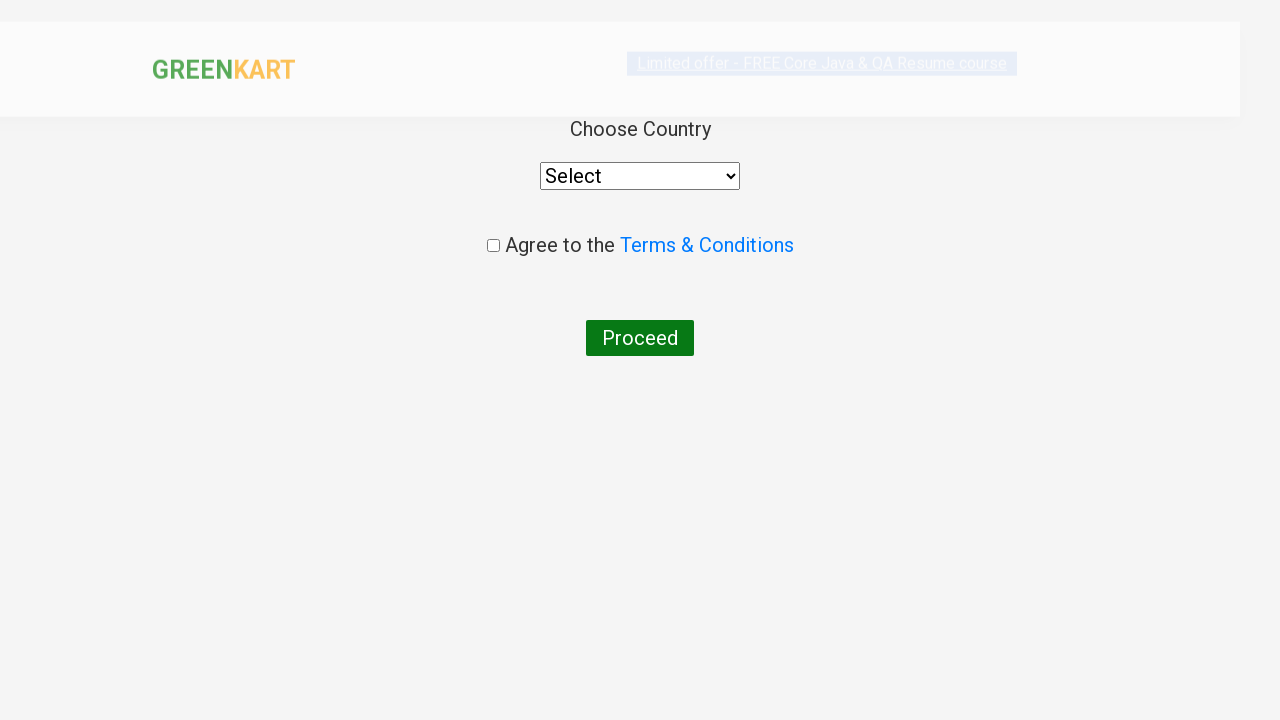

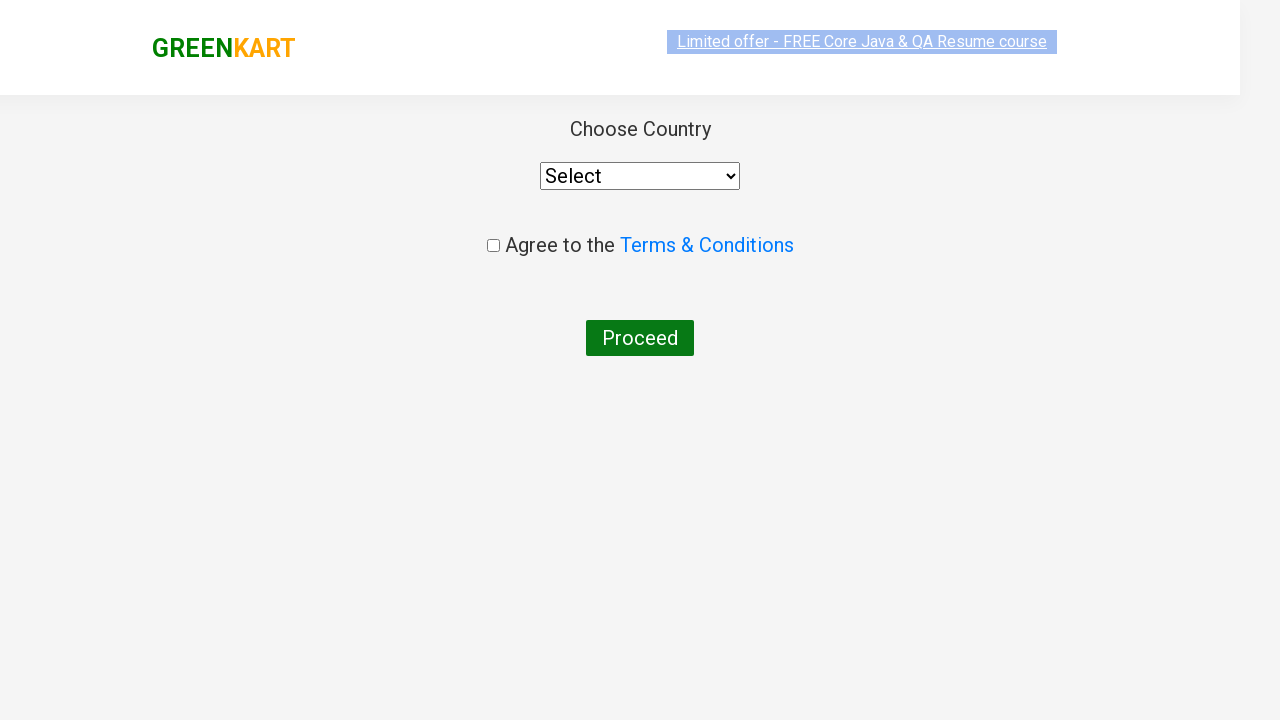